Tests clicking the green button and waiting for a loading element to become visible after the action completes

Starting URL: https://kristinek.github.io/site/examples/loading_color

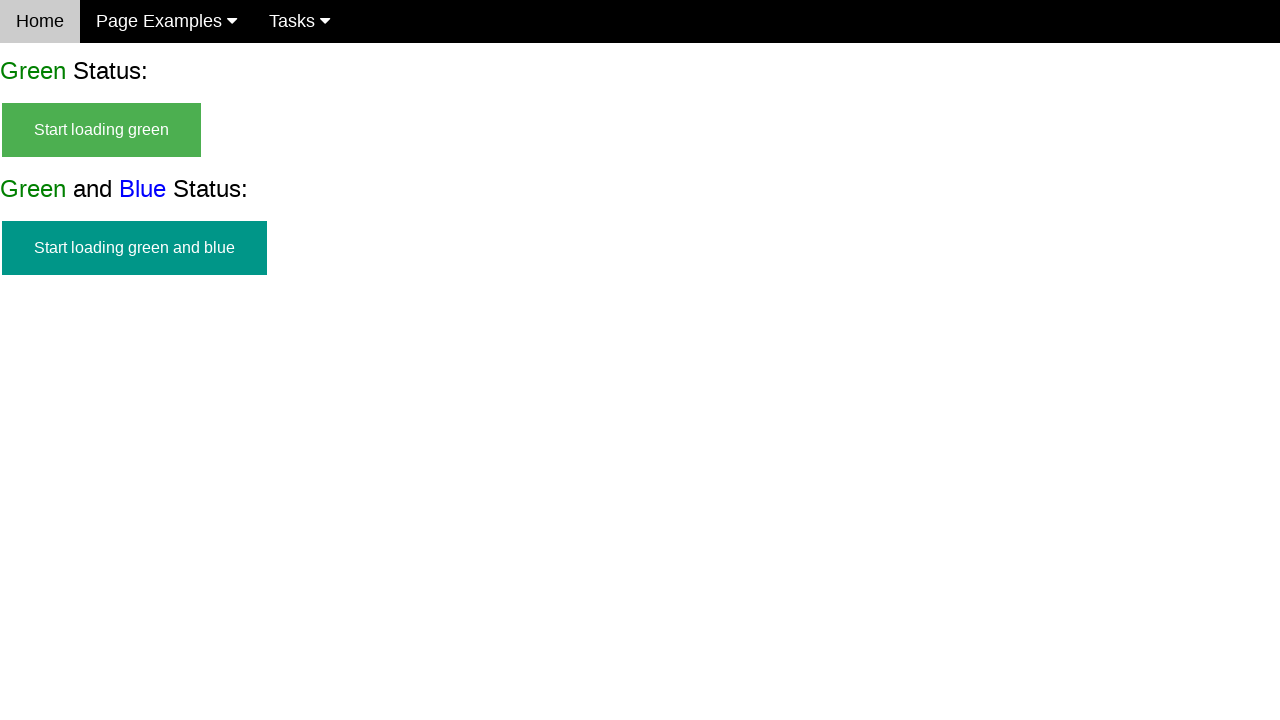

Clicked the green button to start loading at (102, 130) on #start_green
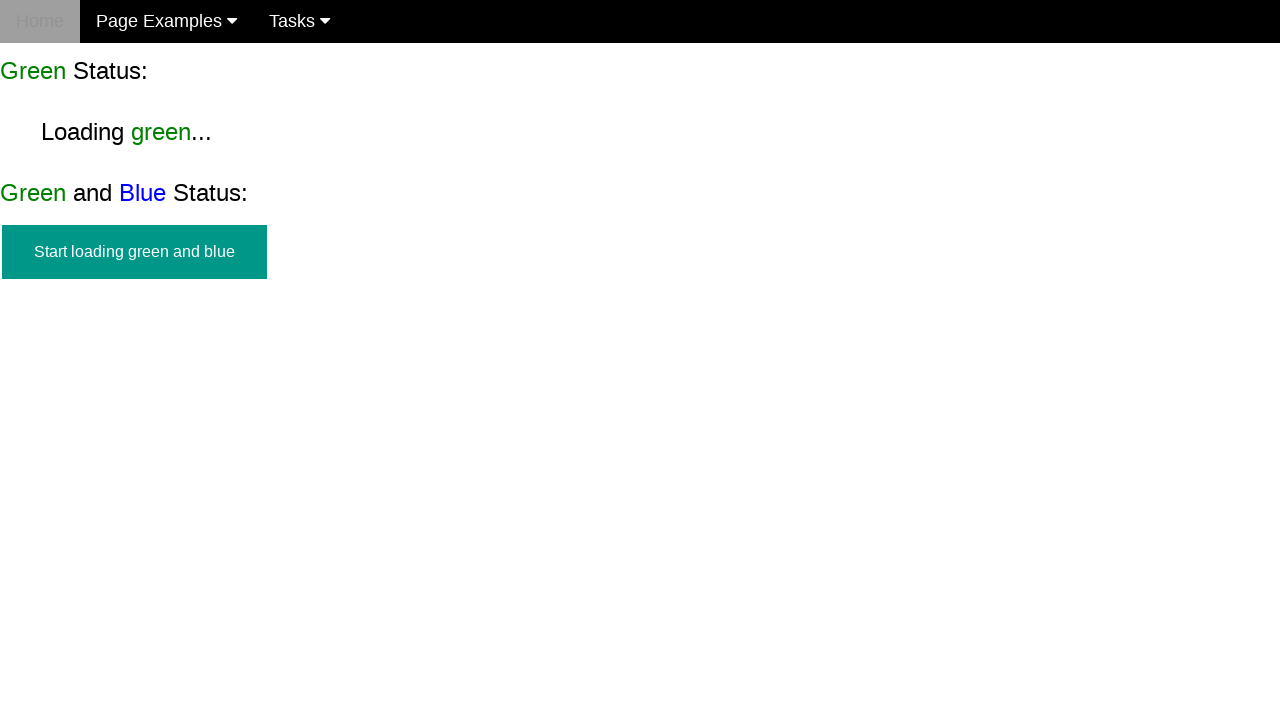

Loading element became visible after clicking green button
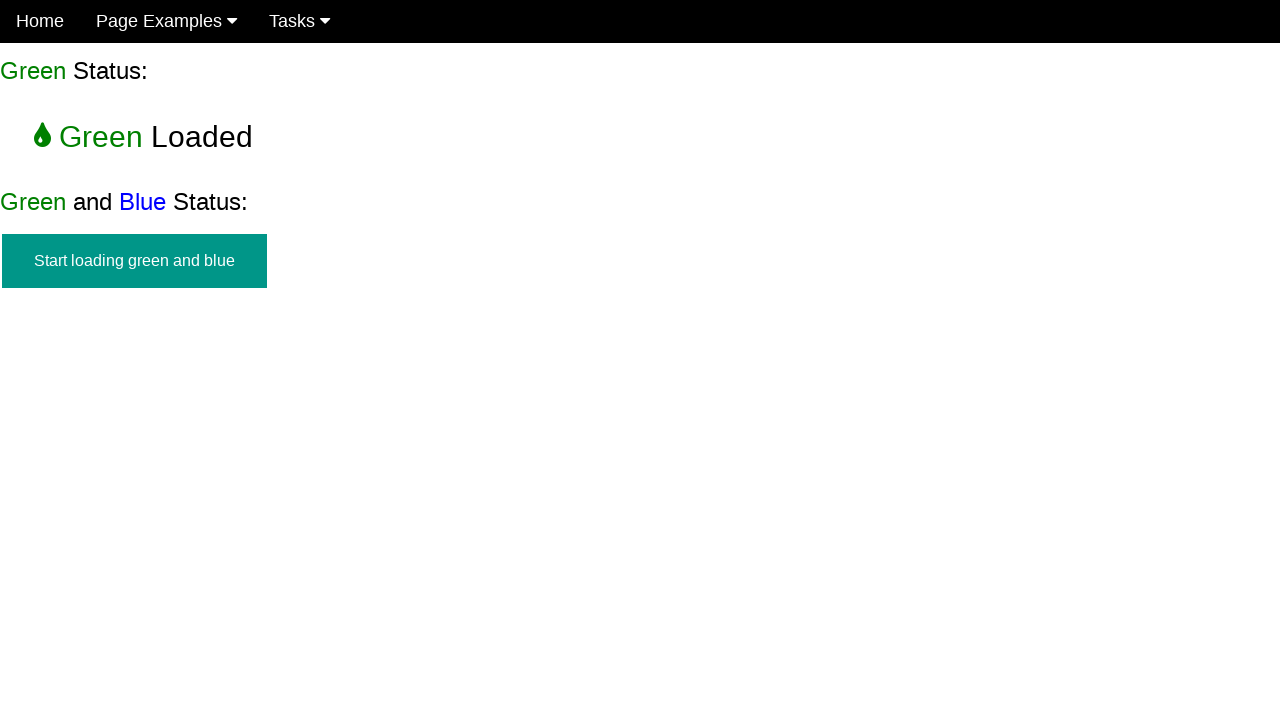

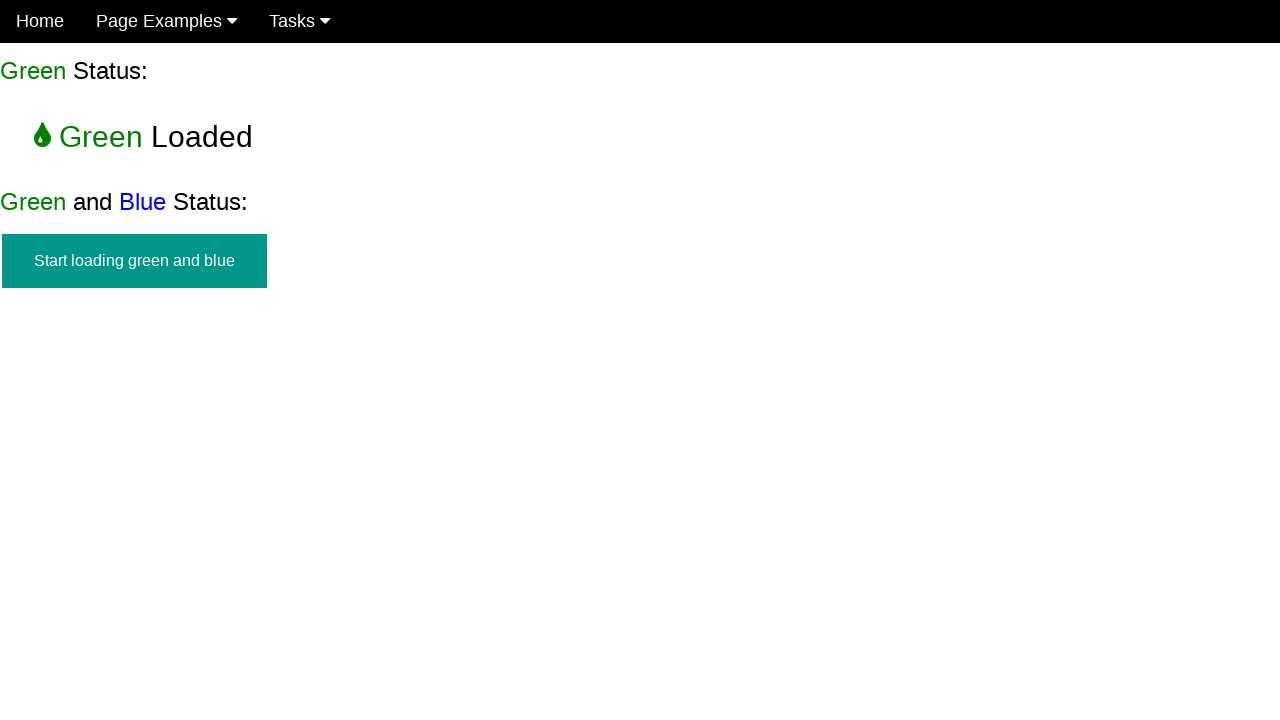